Tests marking all todo items as completed using the toggle all checkbox

Starting URL: https://demo.playwright.dev/todomvc

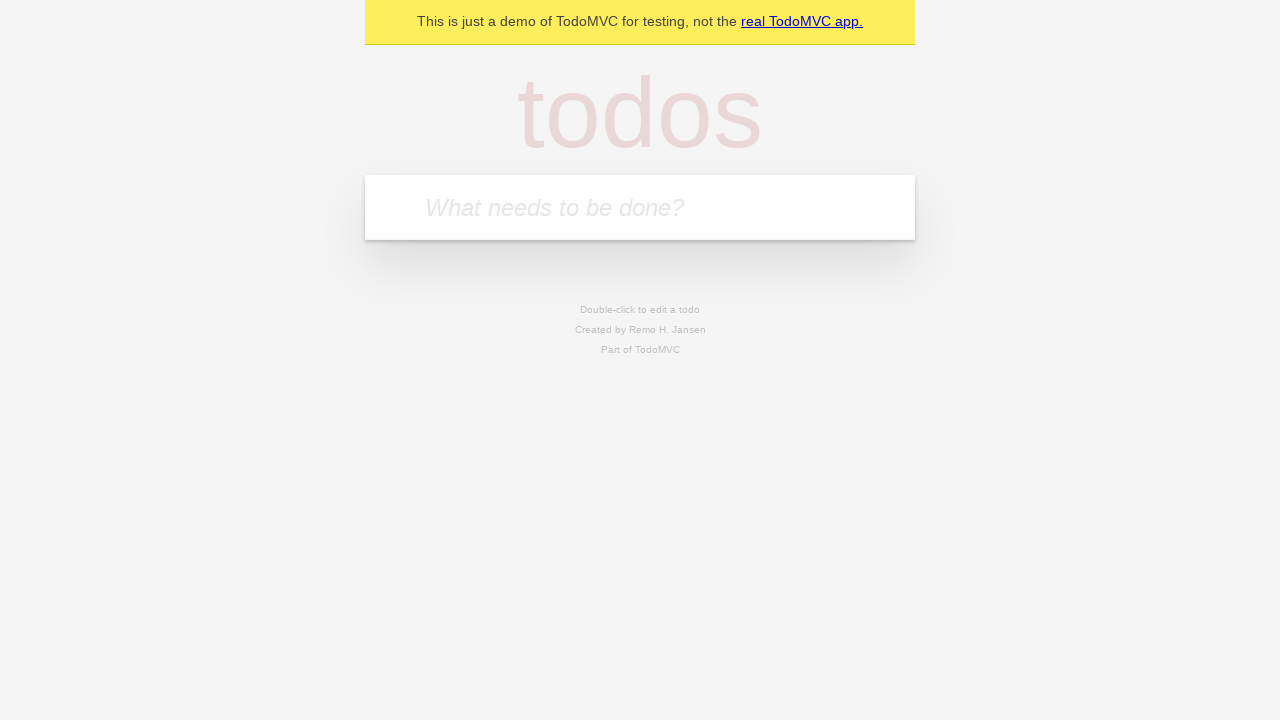

Filled todo input with 'buy some cheese' on internal:attr=[placeholder="What needs to be done?"i]
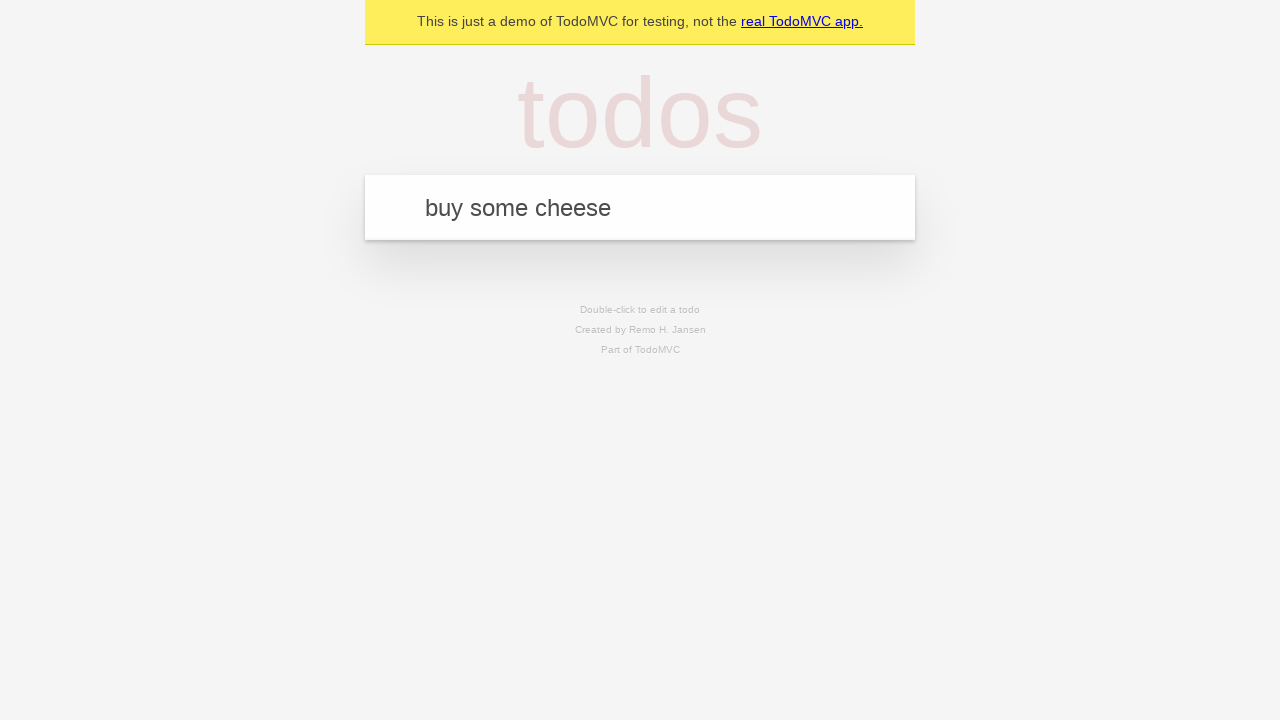

Pressed Enter to add first todo item on internal:attr=[placeholder="What needs to be done?"i]
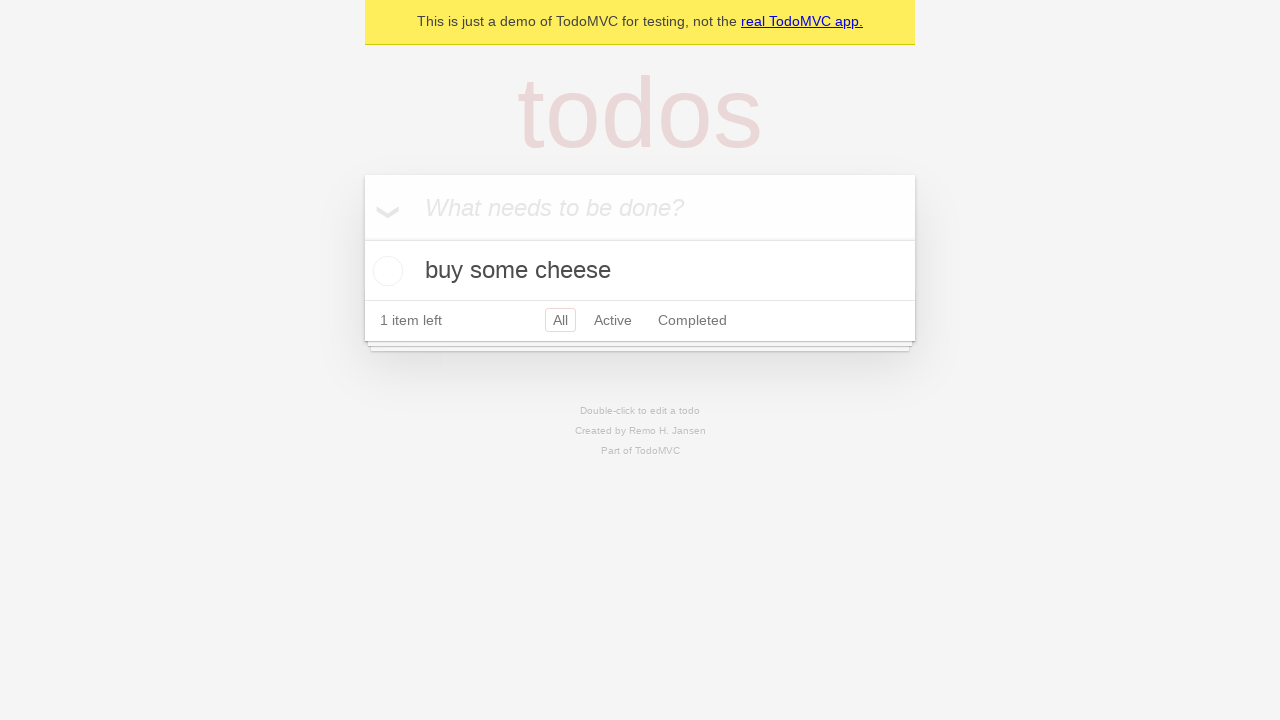

Filled todo input with 'feed the cat' on internal:attr=[placeholder="What needs to be done?"i]
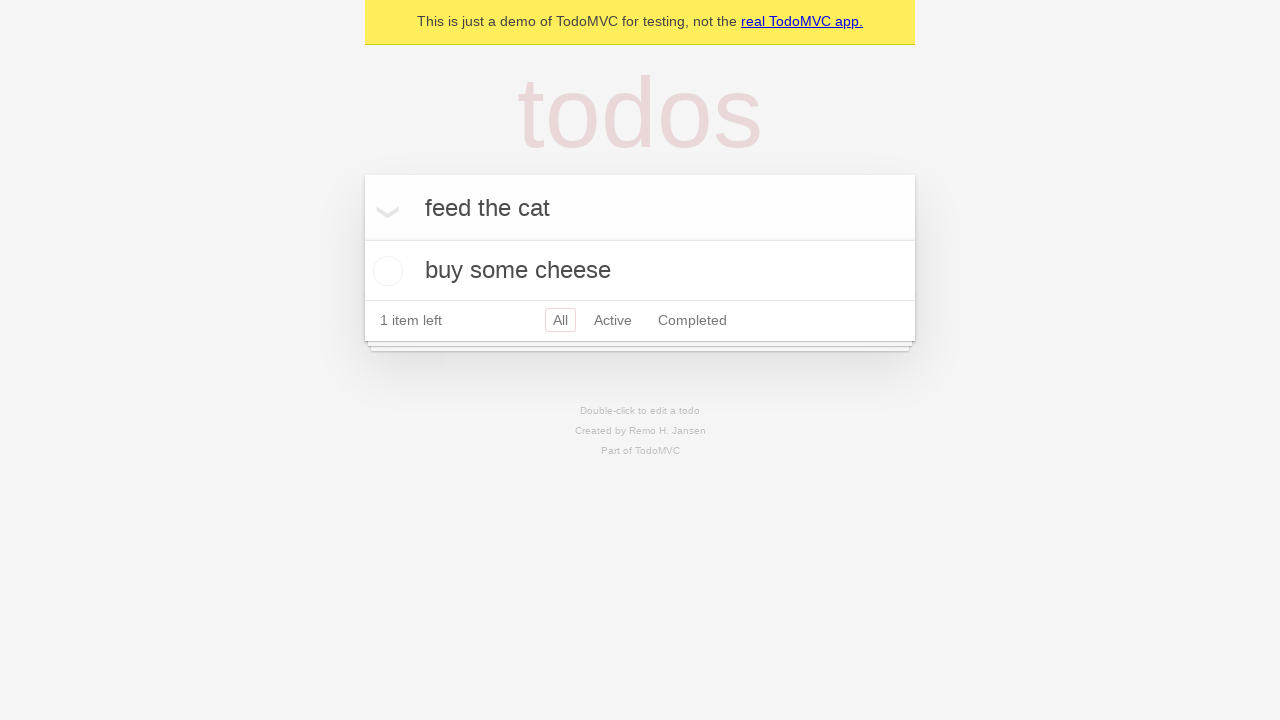

Pressed Enter to add second todo item on internal:attr=[placeholder="What needs to be done?"i]
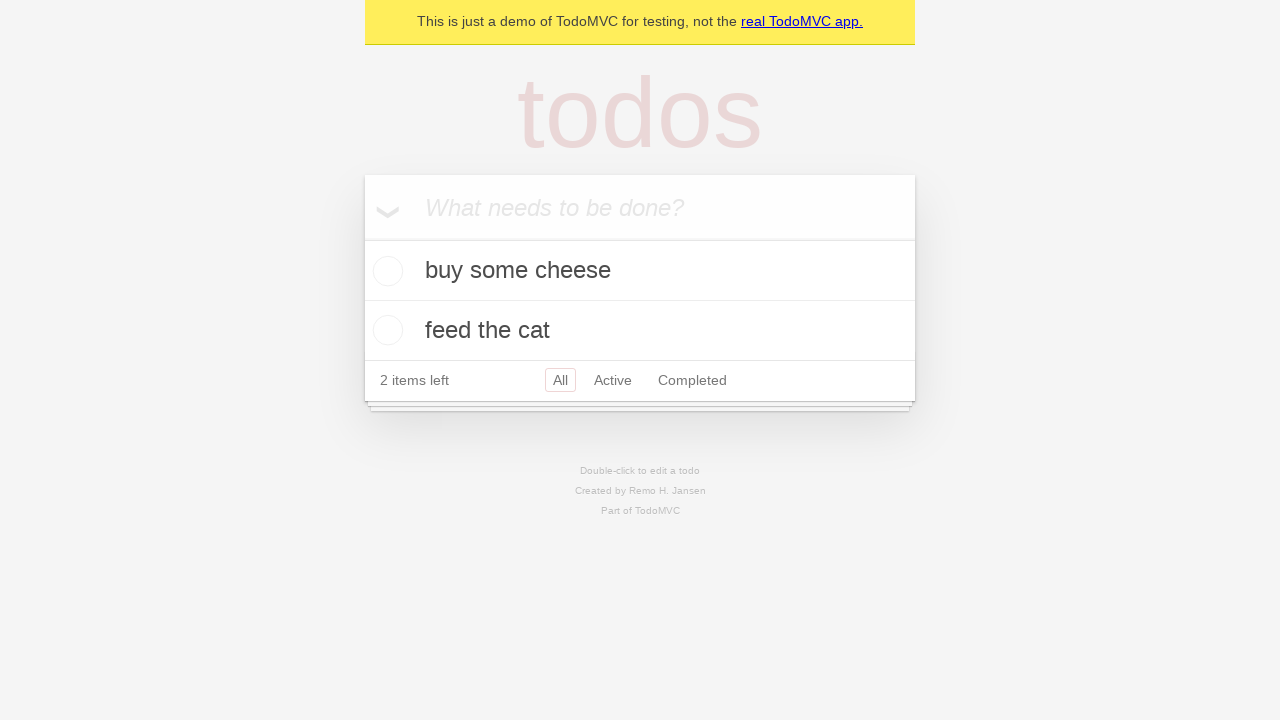

Filled todo input with 'book a doctors appointment' on internal:attr=[placeholder="What needs to be done?"i]
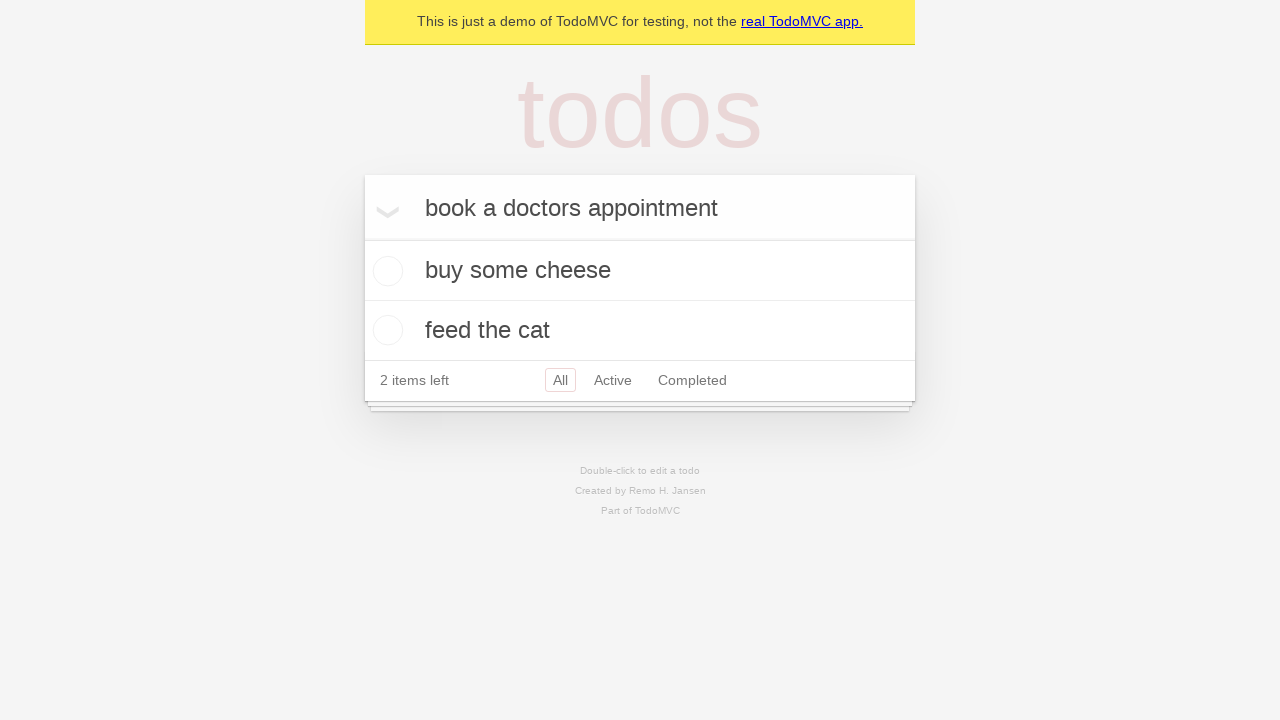

Pressed Enter to add third todo item on internal:attr=[placeholder="What needs to be done?"i]
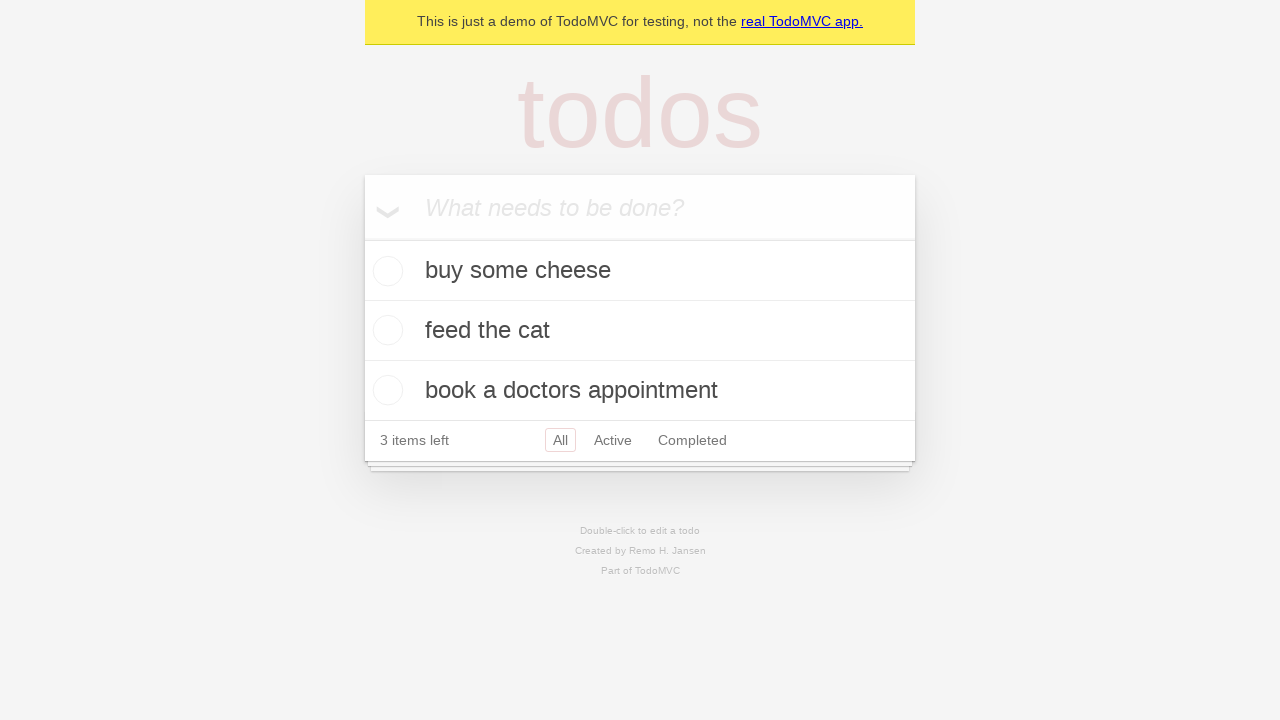

Waited for all three todo items to load
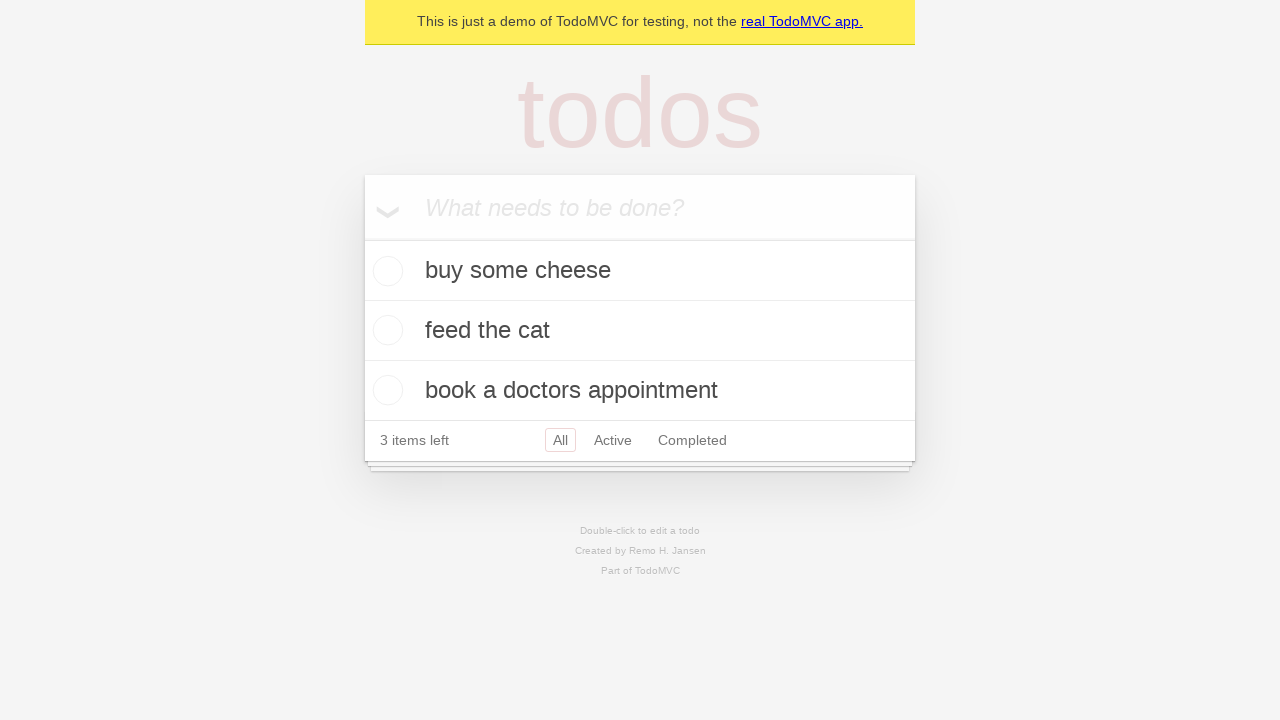

Clicked 'Mark all as complete' checkbox to mark all items as completed at (362, 238) on internal:label="Mark all as complete"i
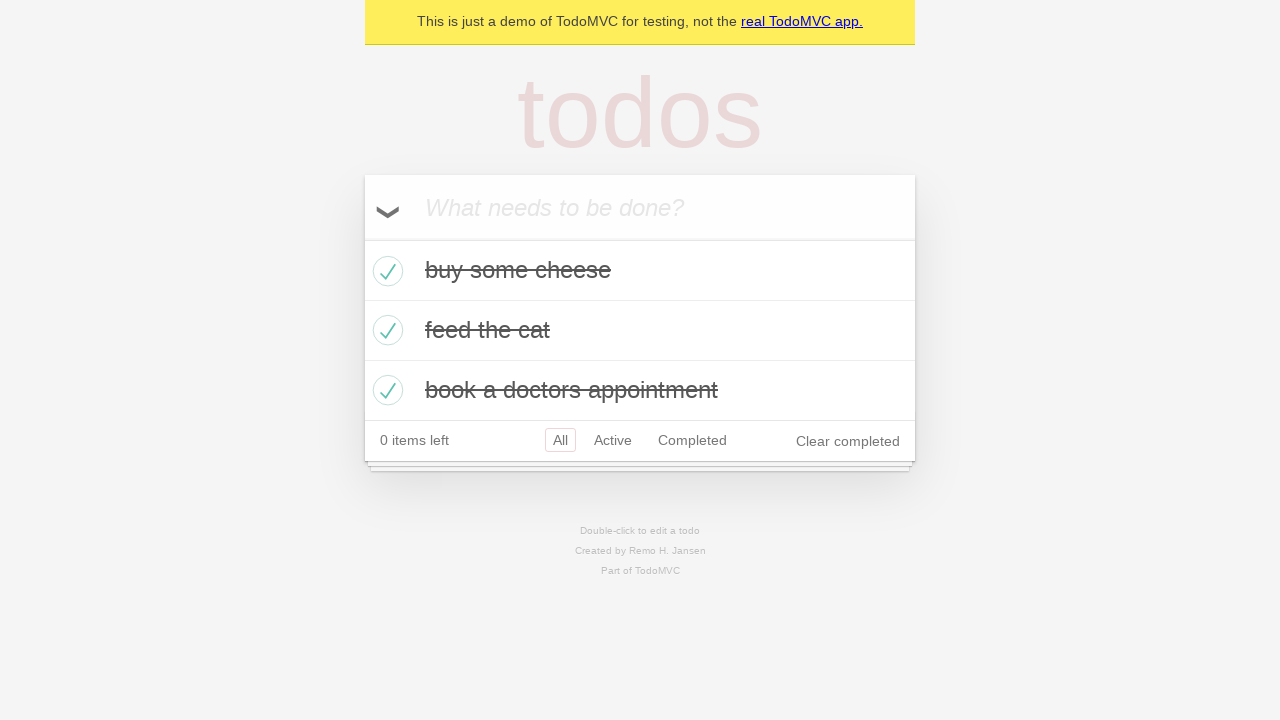

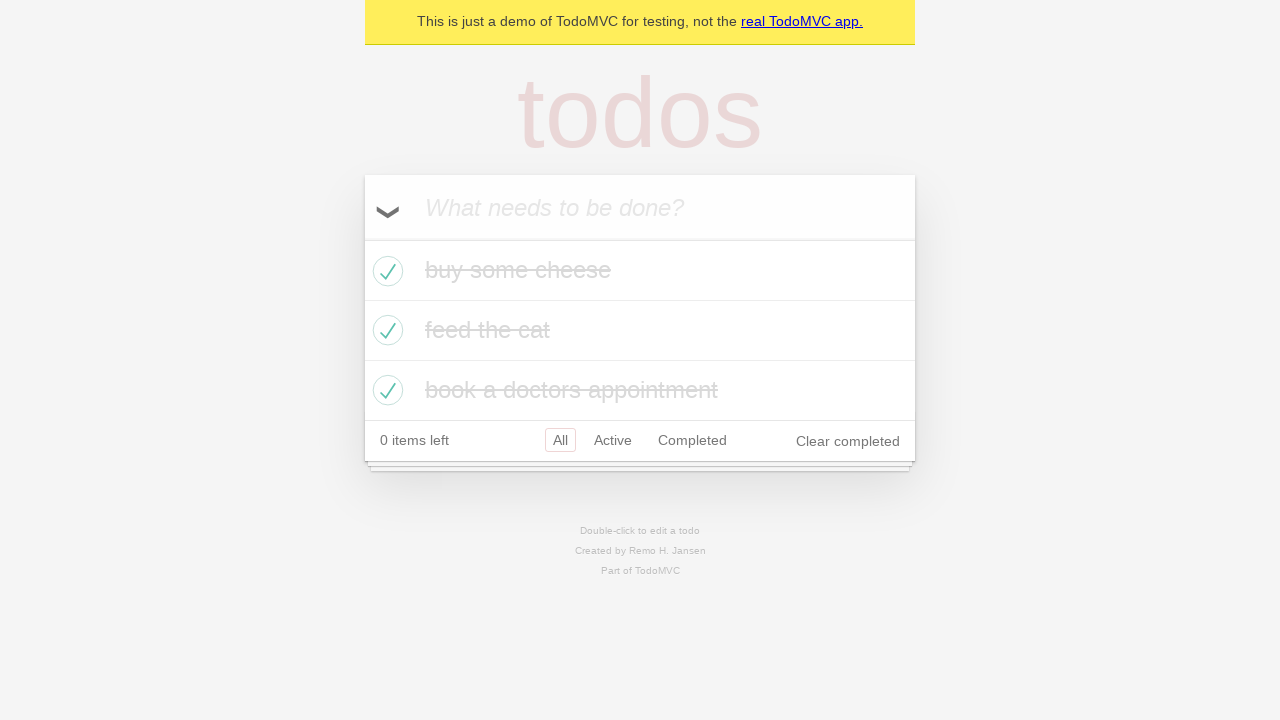